Tests the search box functionality by entering a search query and submitting

Starting URL: https://deens-master.now.sh/

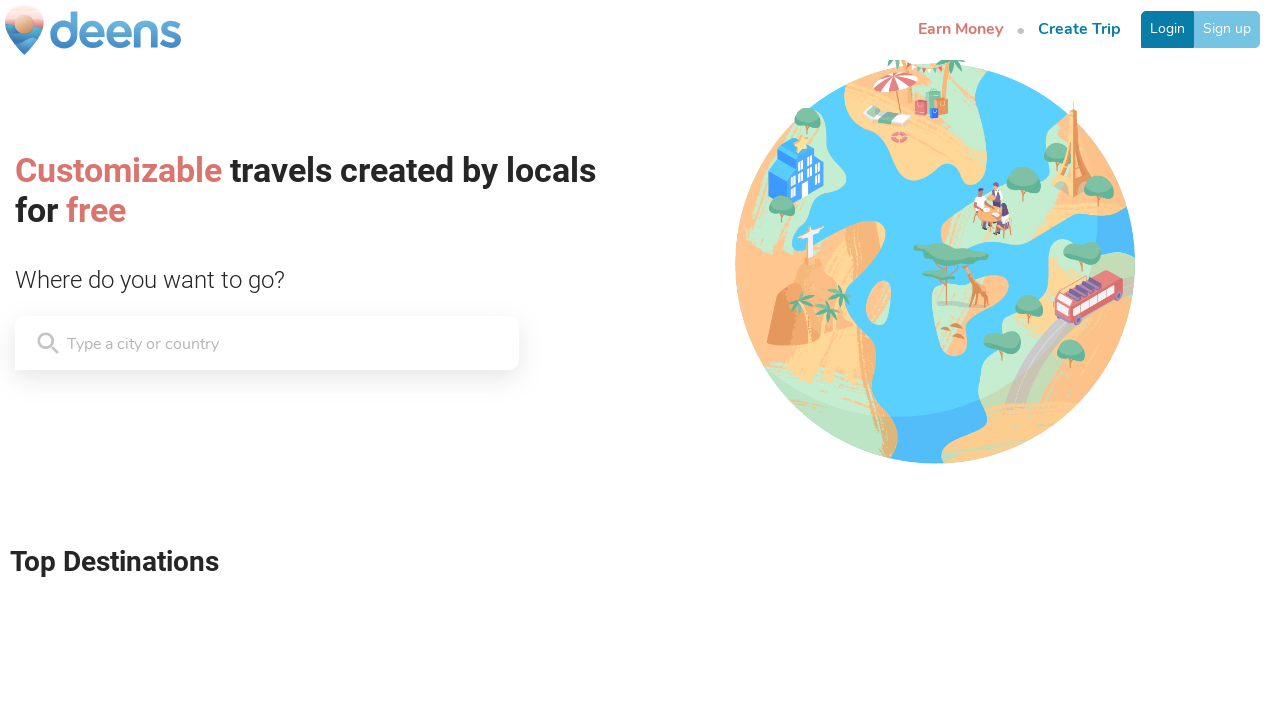

Clicked on the search box at (167, 343) on [class*='HomeSearch__Input']
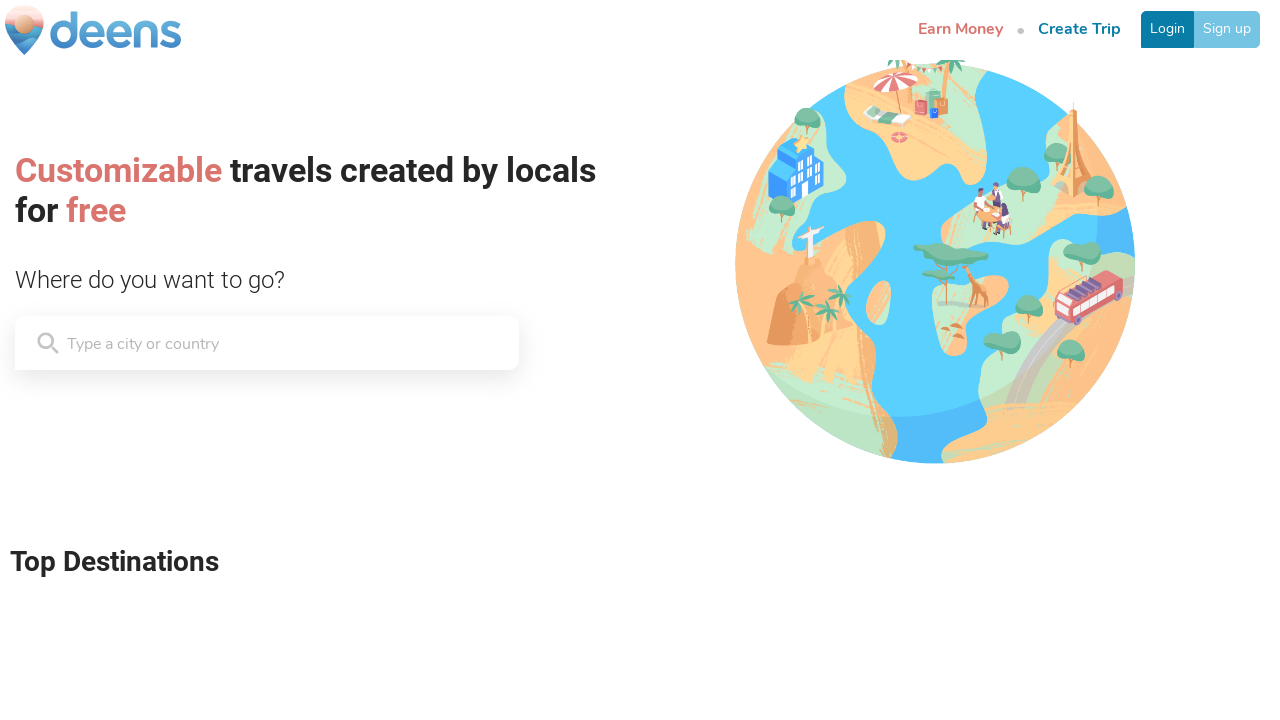

Entered 'London,UK' in the search box on [class*='HomeSearch__Input']
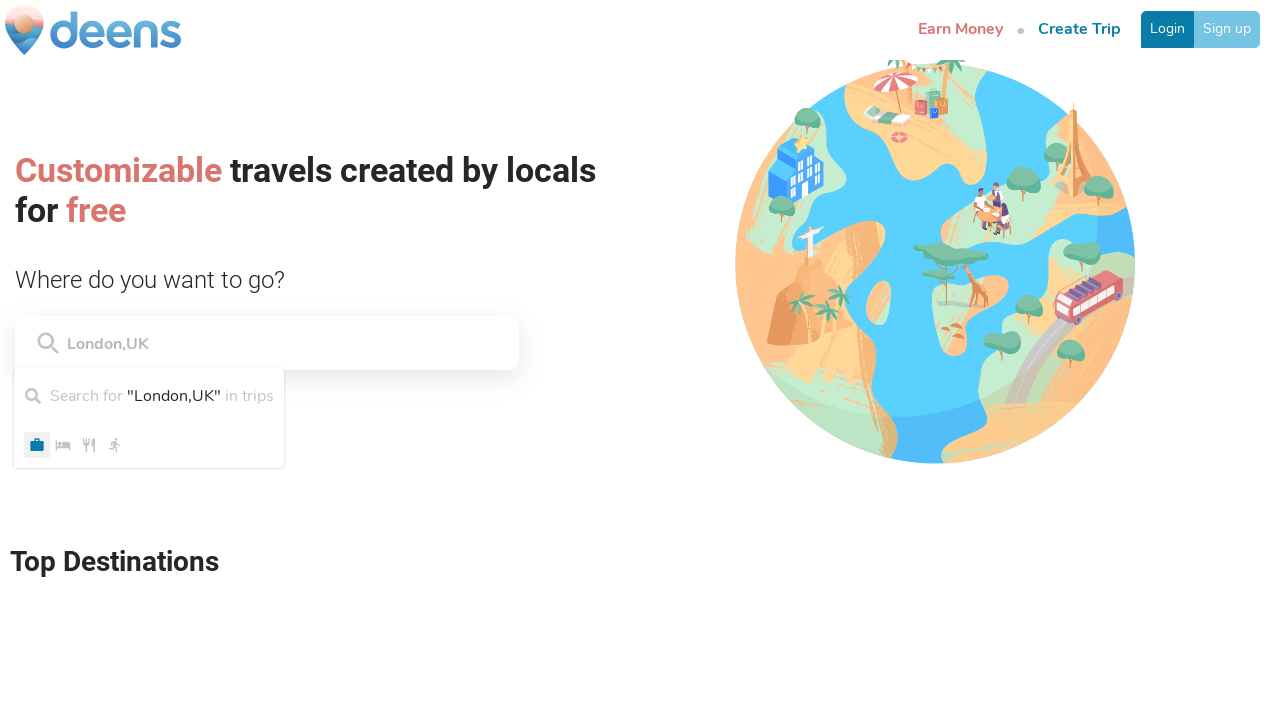

Pressed Enter to submit the search query on [class*='HomeSearch__Input']
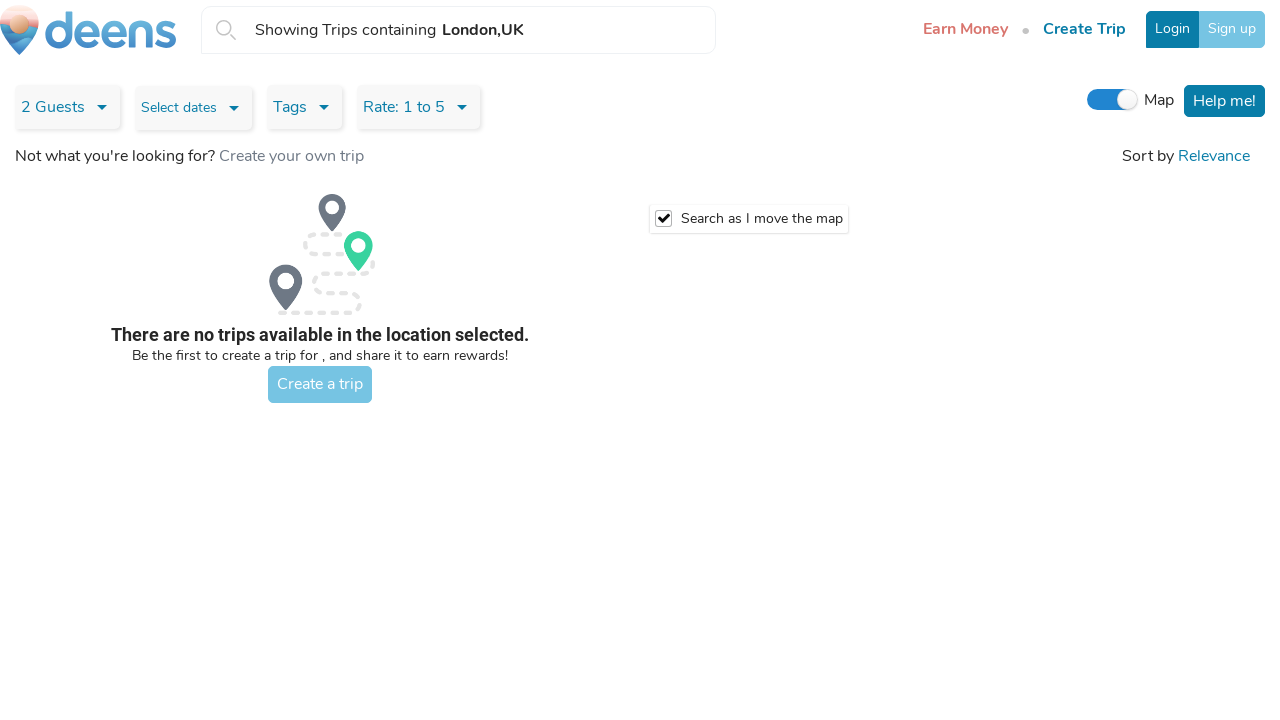

Search results loaded successfully
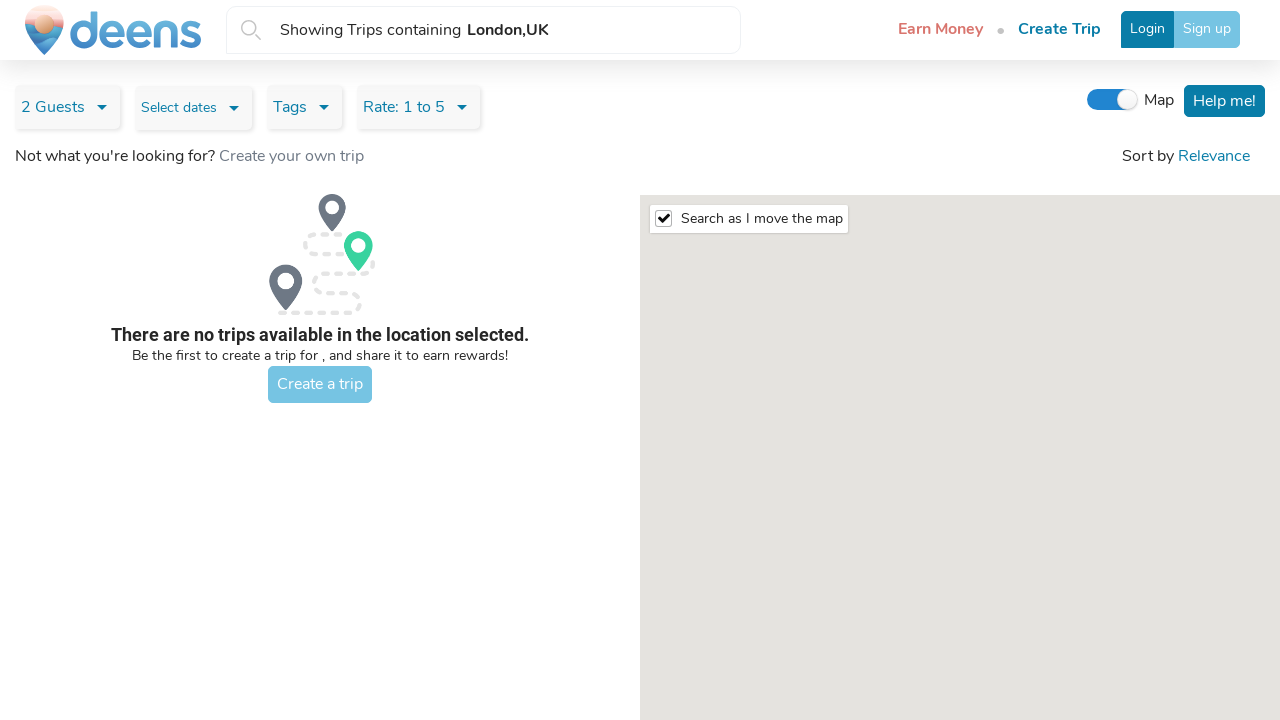

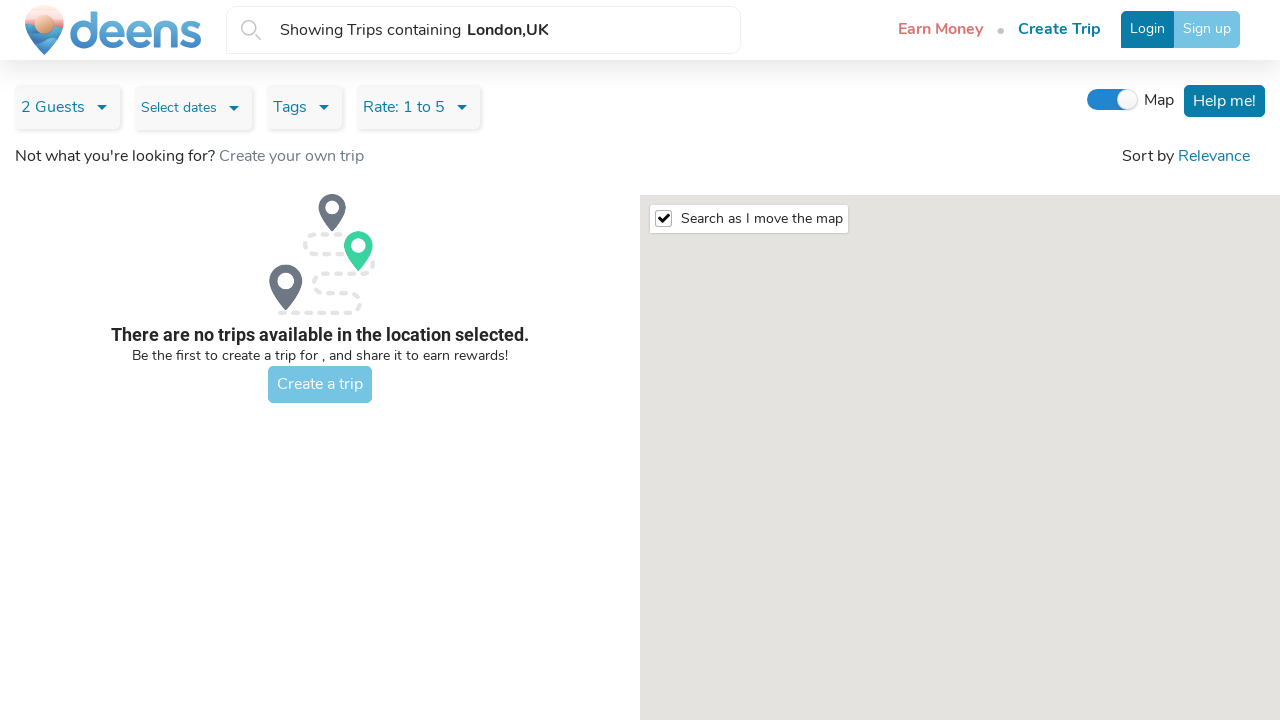